Tests drag and drop functionality on the jQuery UI droppable demo page by dragging an element and dropping it onto a target area

Starting URL: https://jqueryui.com/droppable/

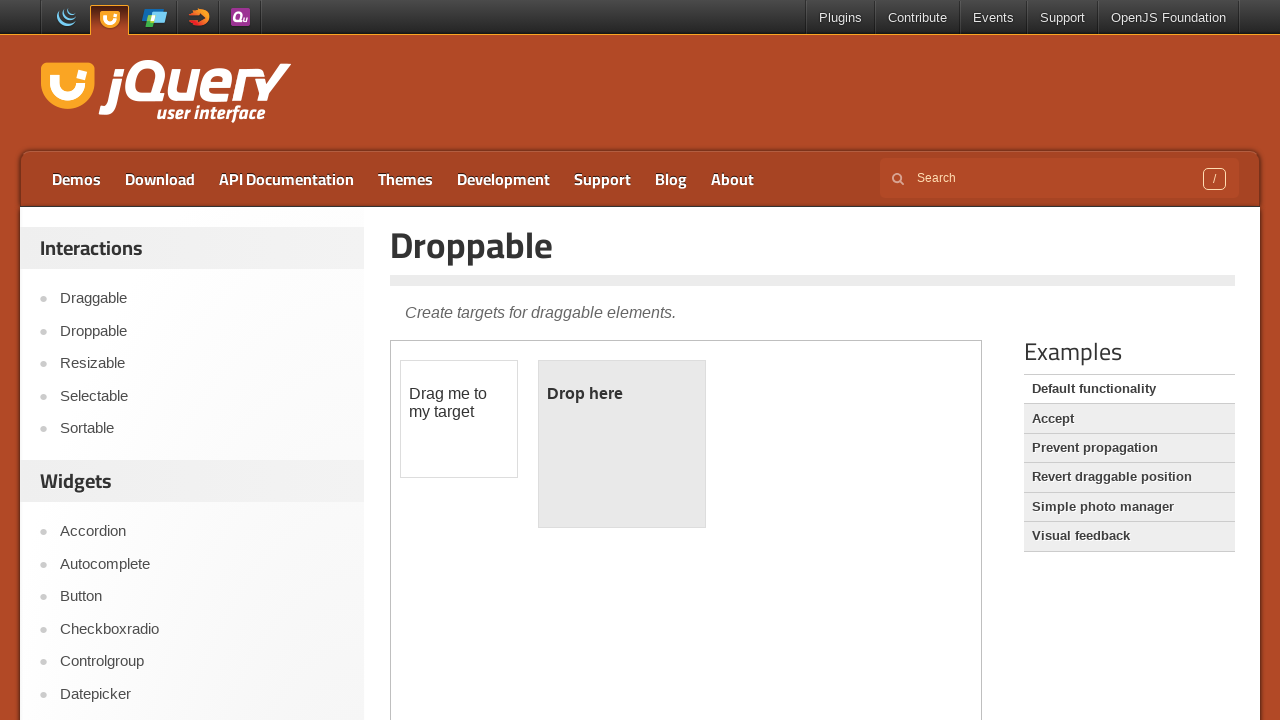

Navigated to jQuery UI droppable demo page
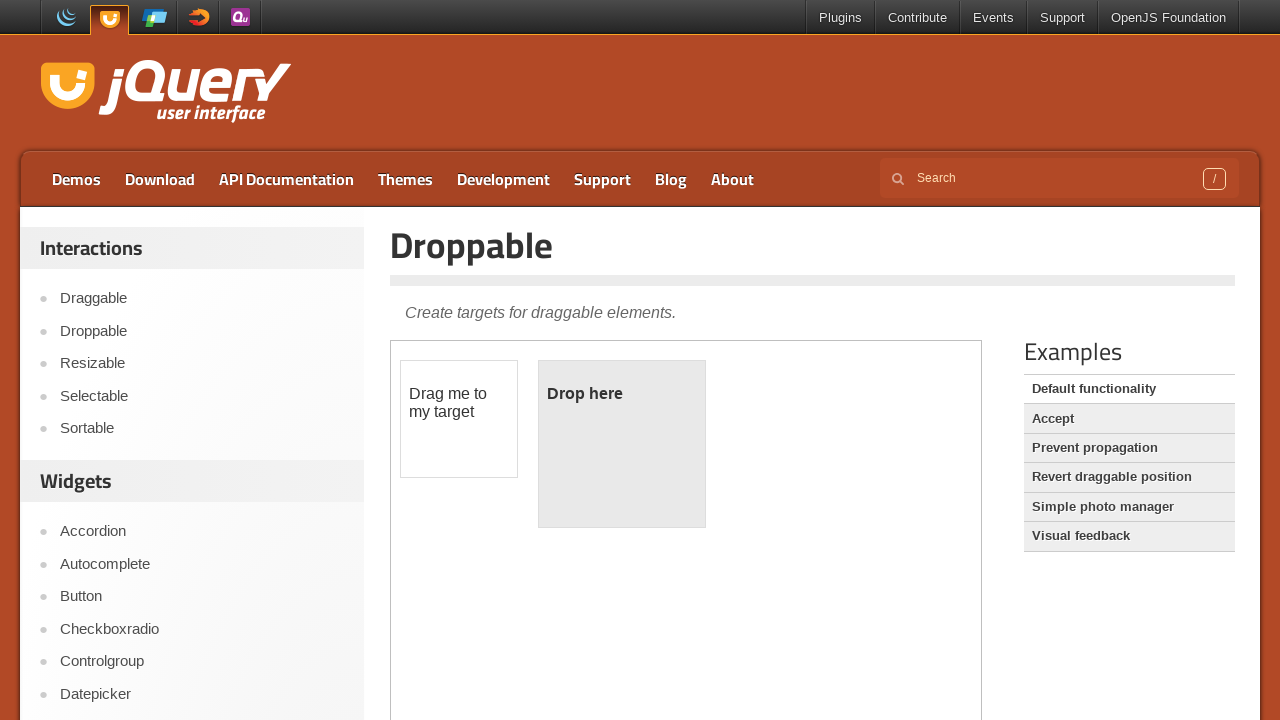

Located demo iframe
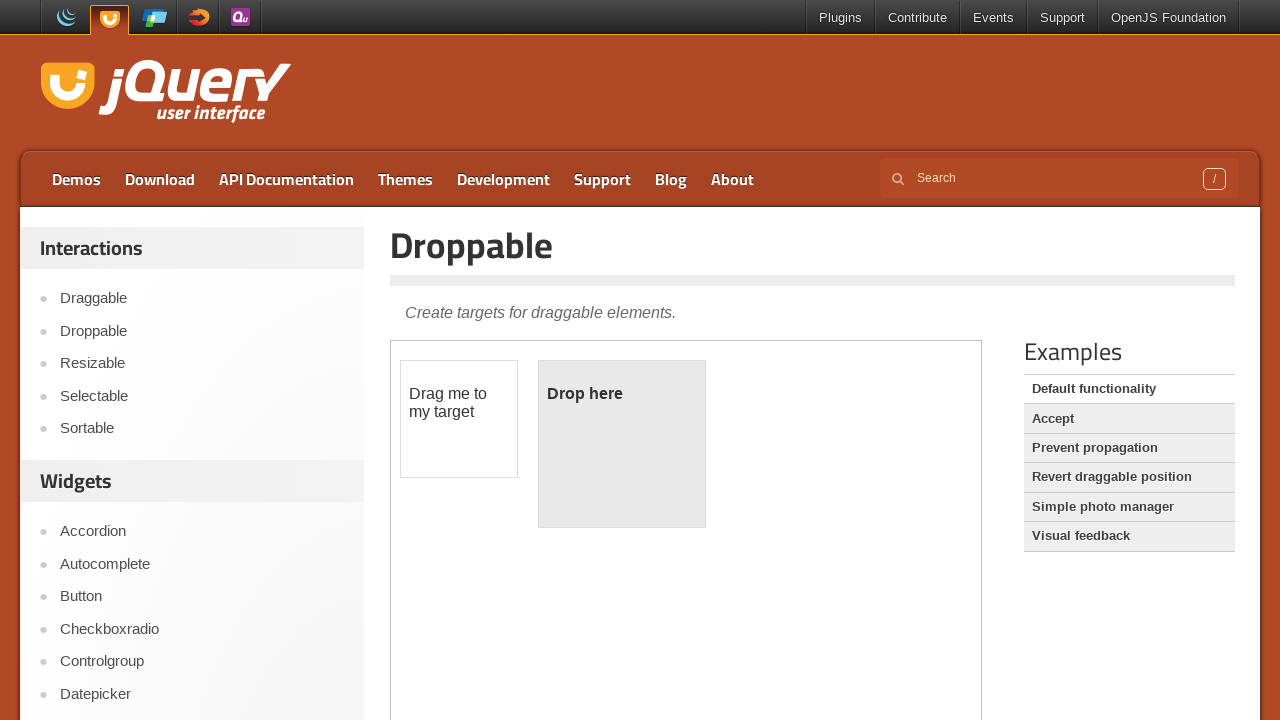

Located draggable element
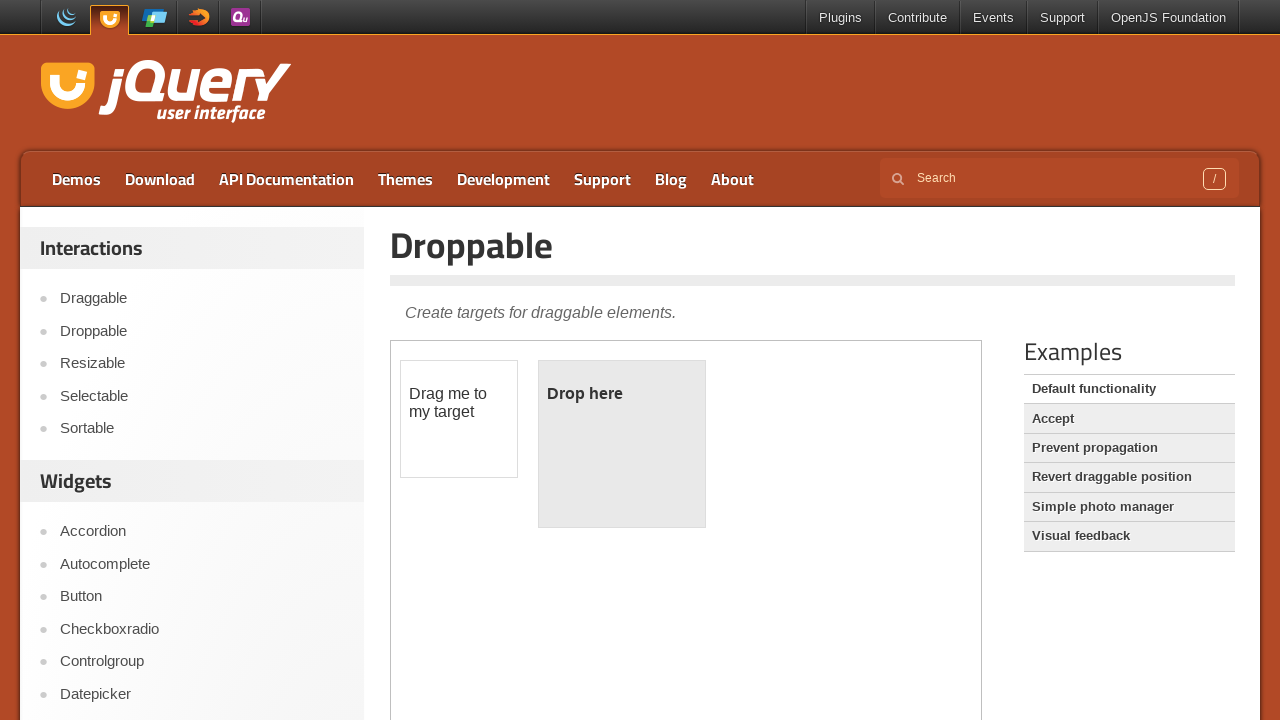

Located droppable target element
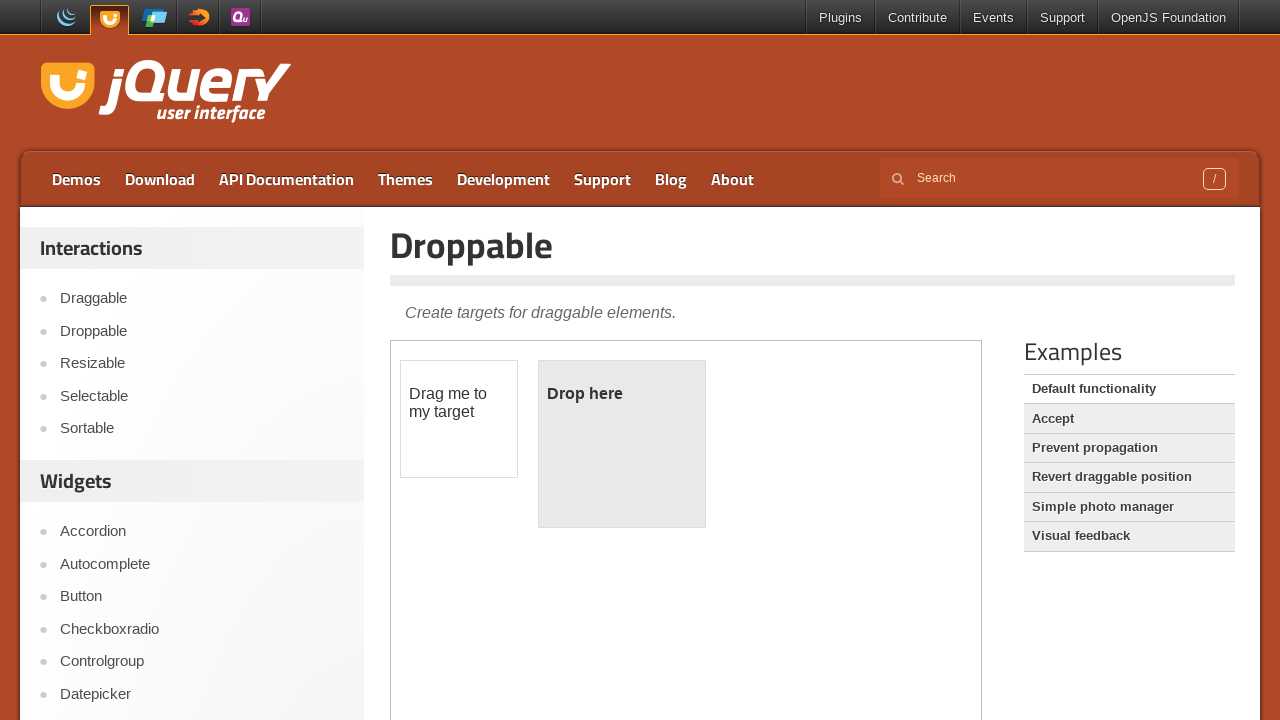

Dragged draggable element and dropped it onto droppable target at (622, 444)
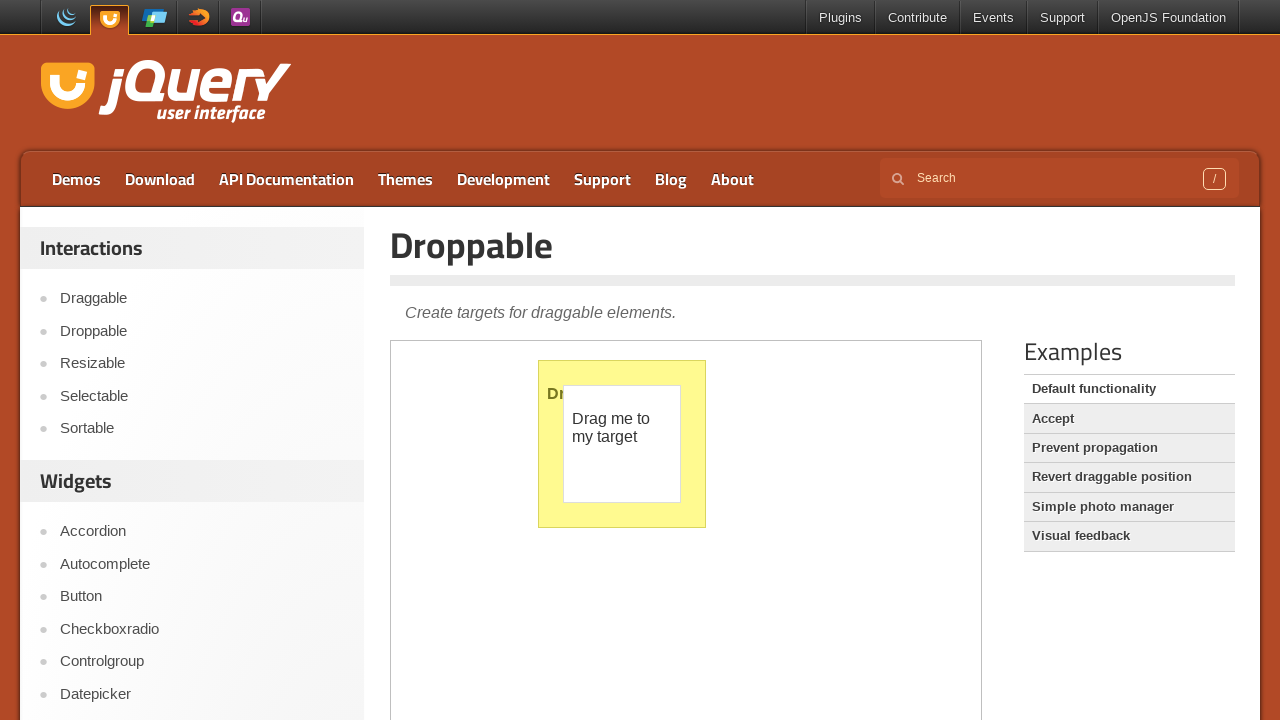

Waited for drag and drop animation to complete
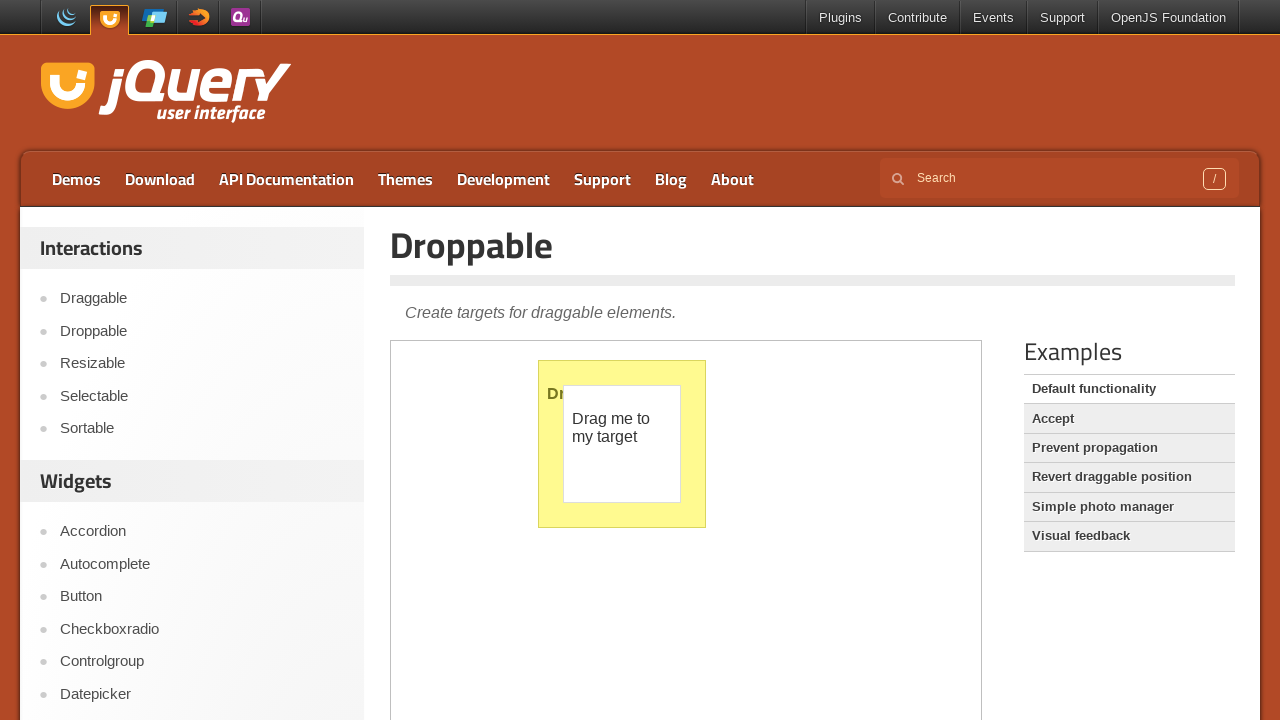

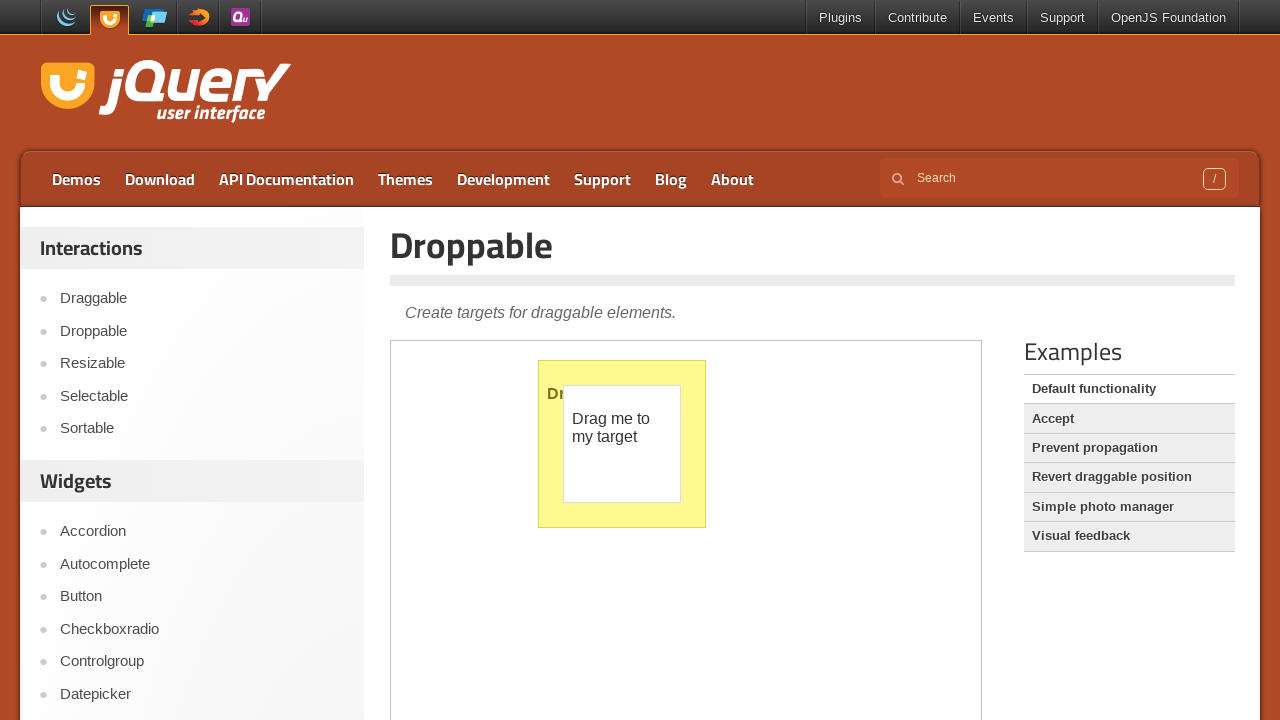